Tests viewing a GitHub user's starred repositories by clicking on the stars tab and verifying the URL changes to include the stars tab parameter

Starting URL: https://github.com/octocat

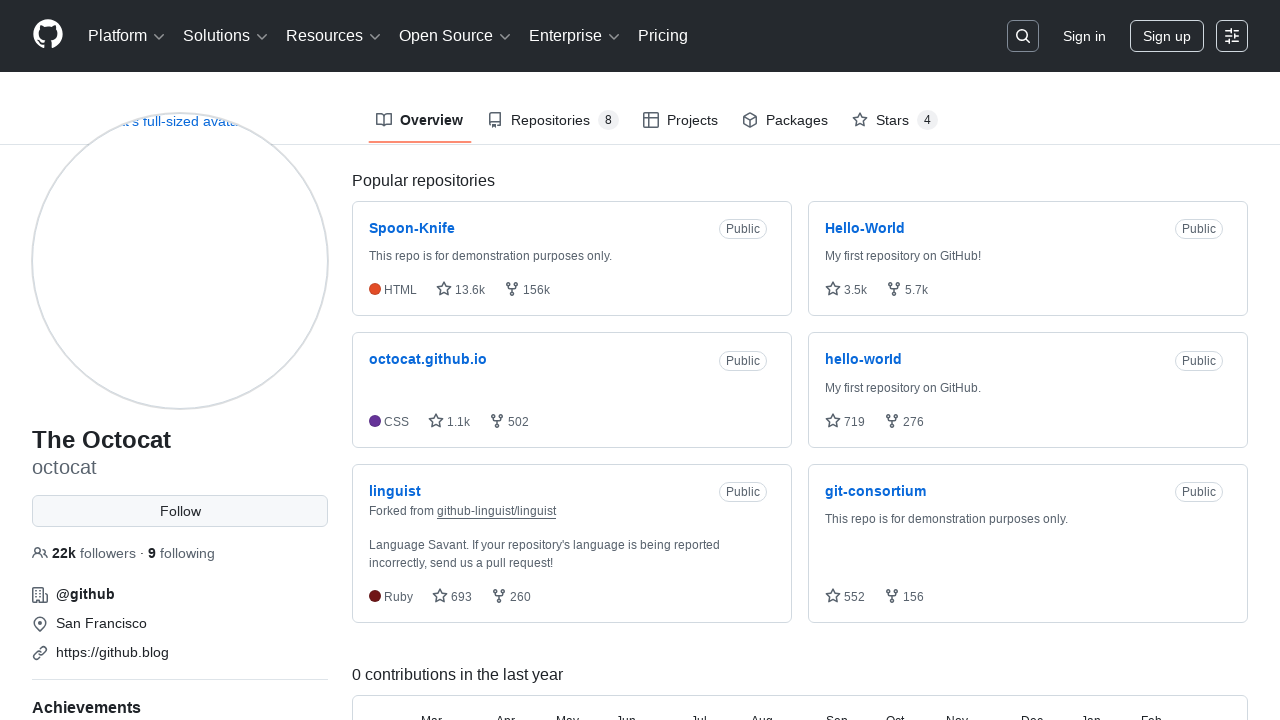

Clicked on the Stars tab at (895, 120) on a[data-tab-item='stars']
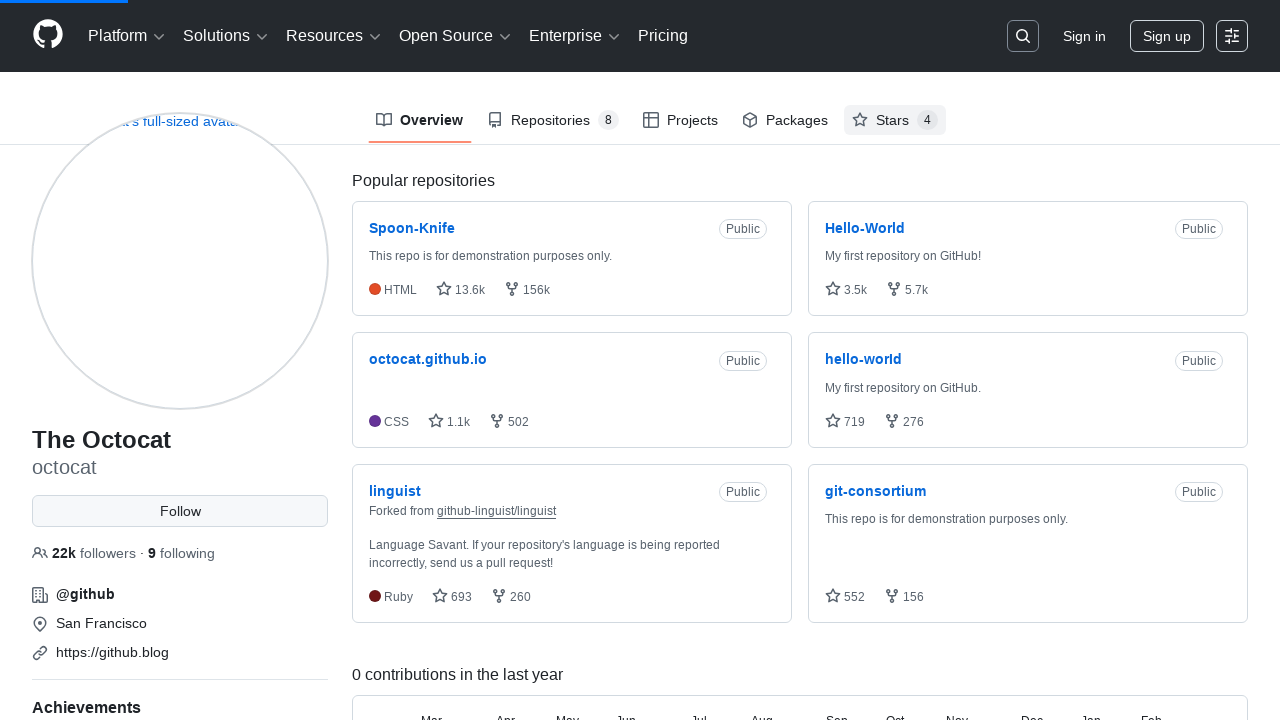

Verified navigation to starred repositories tab - URL updated to include tab=stars parameter
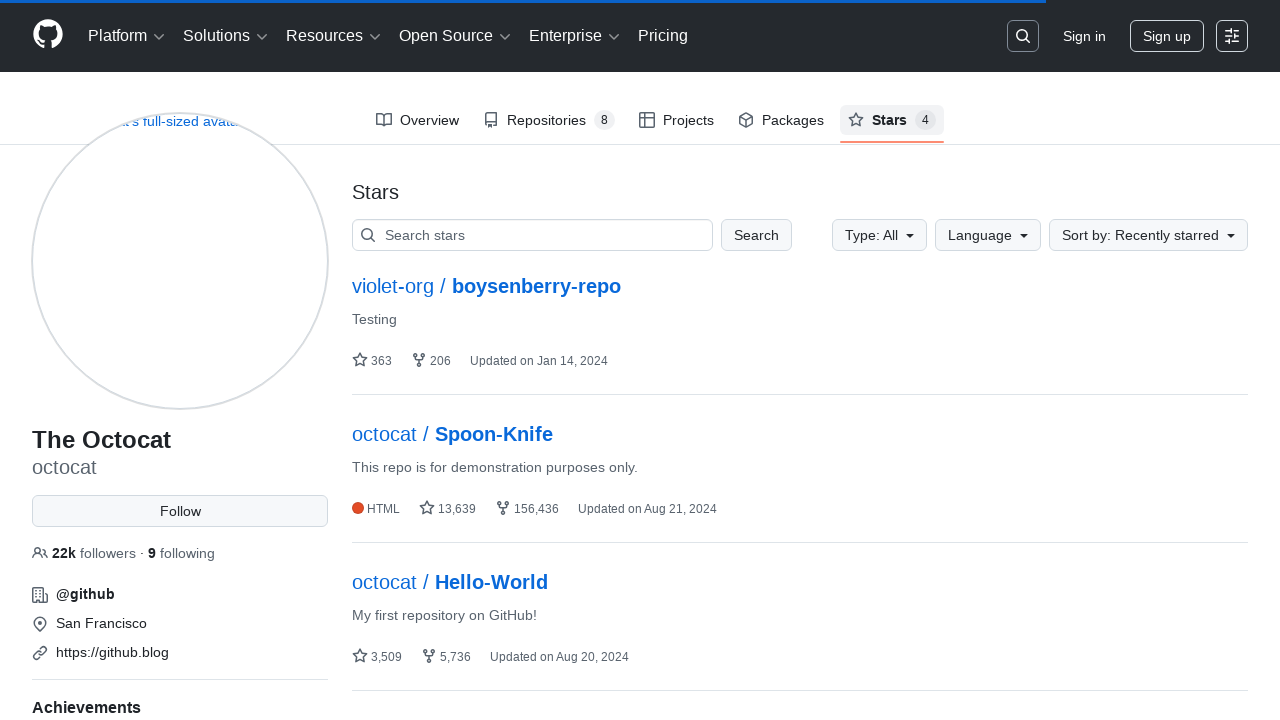

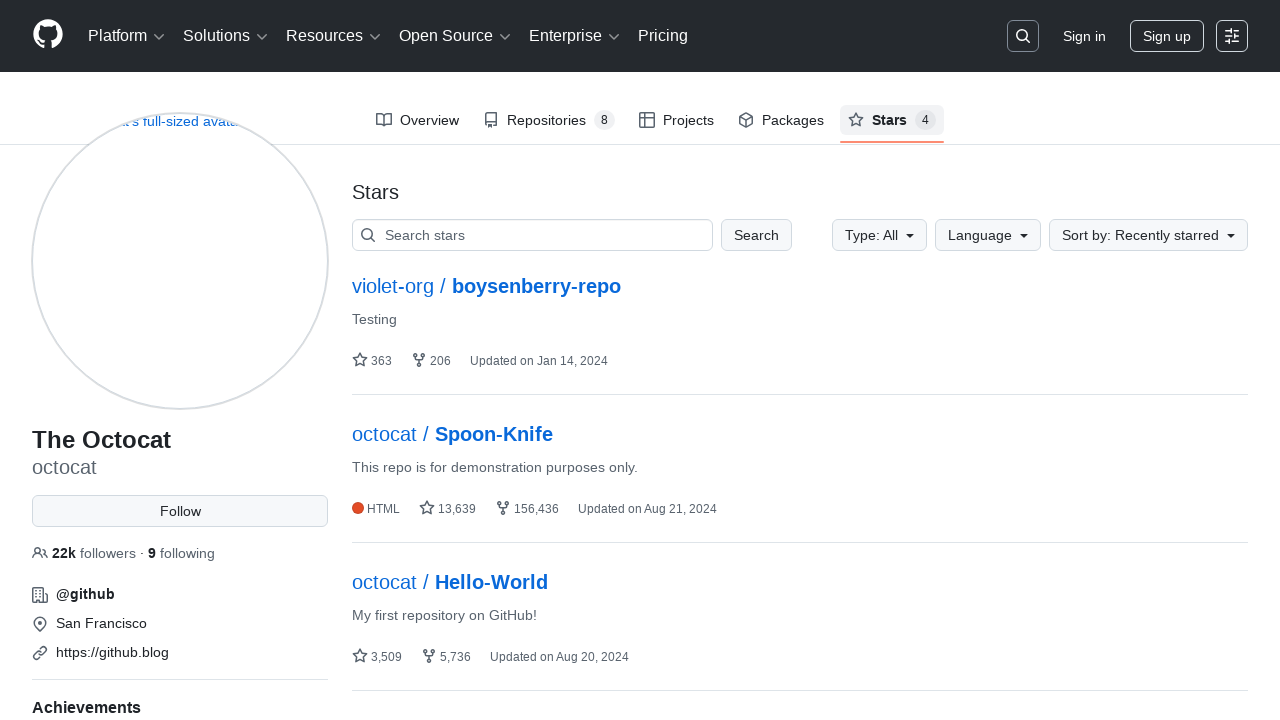